Navigates to Centris real estate listings for plexes in Montreal and clicks on the first property thumbnail item

Starting URL: https://www.centris.ca/en/plexes~for-sale~montreal-island?view=Thumbnail

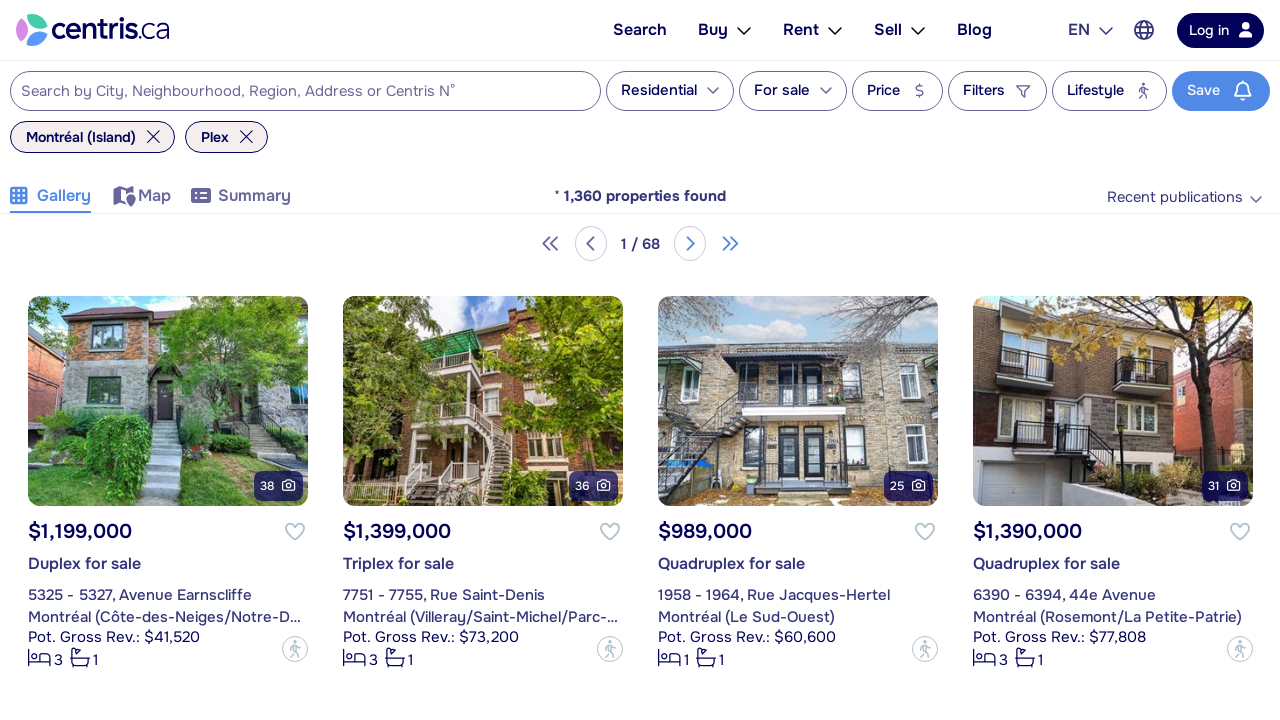

Property listings loaded on Centris Montreal plexes page
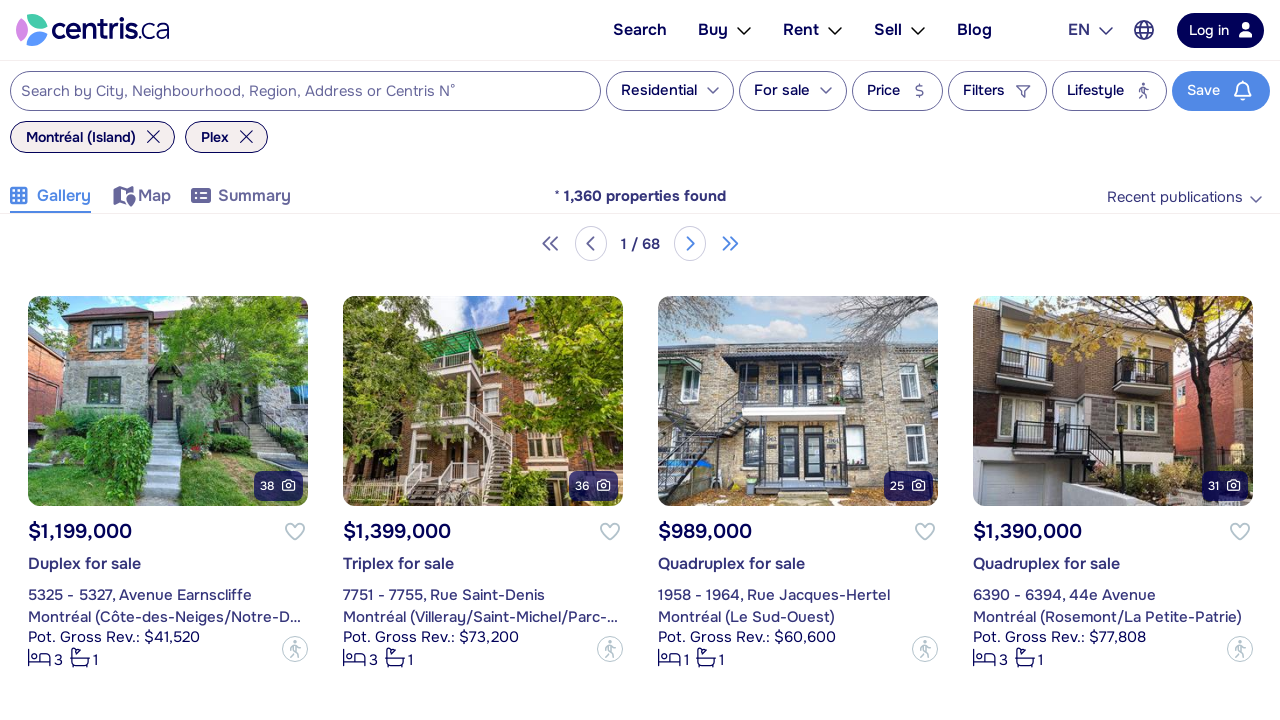

Clicked on the first property thumbnail item at (168, 401) on div.thumbnailItem:nth-child(1) div a
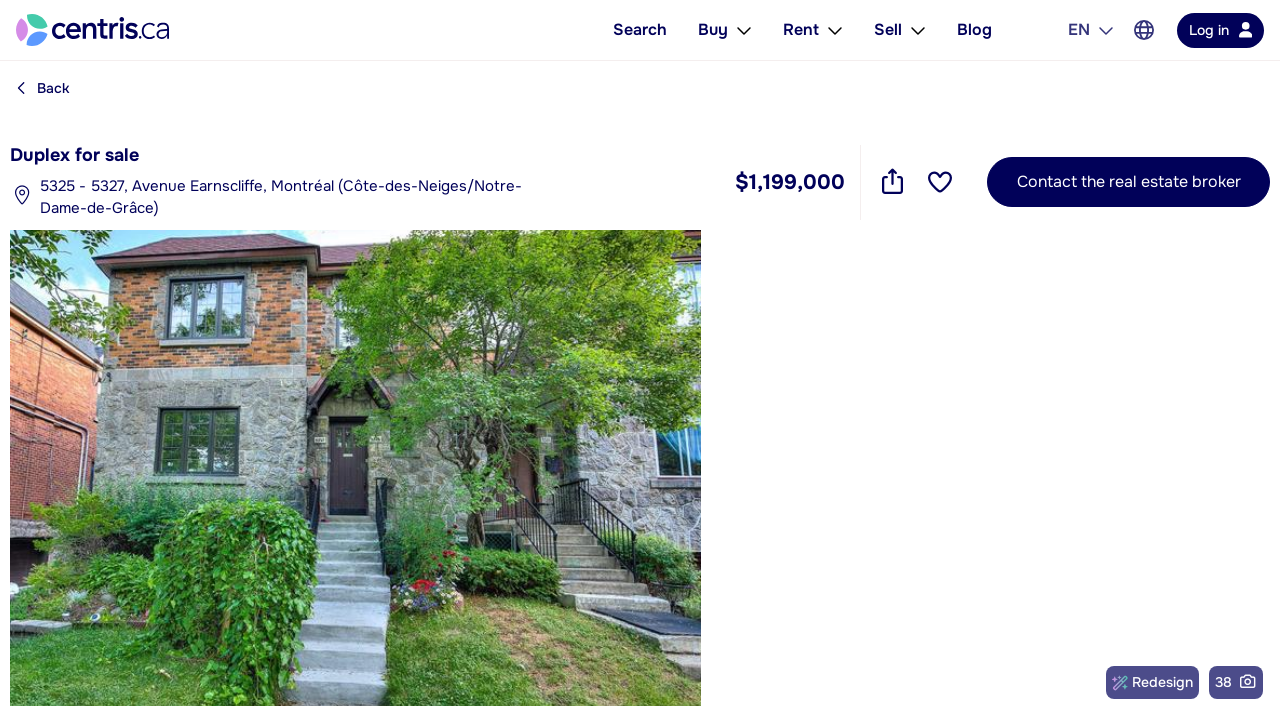

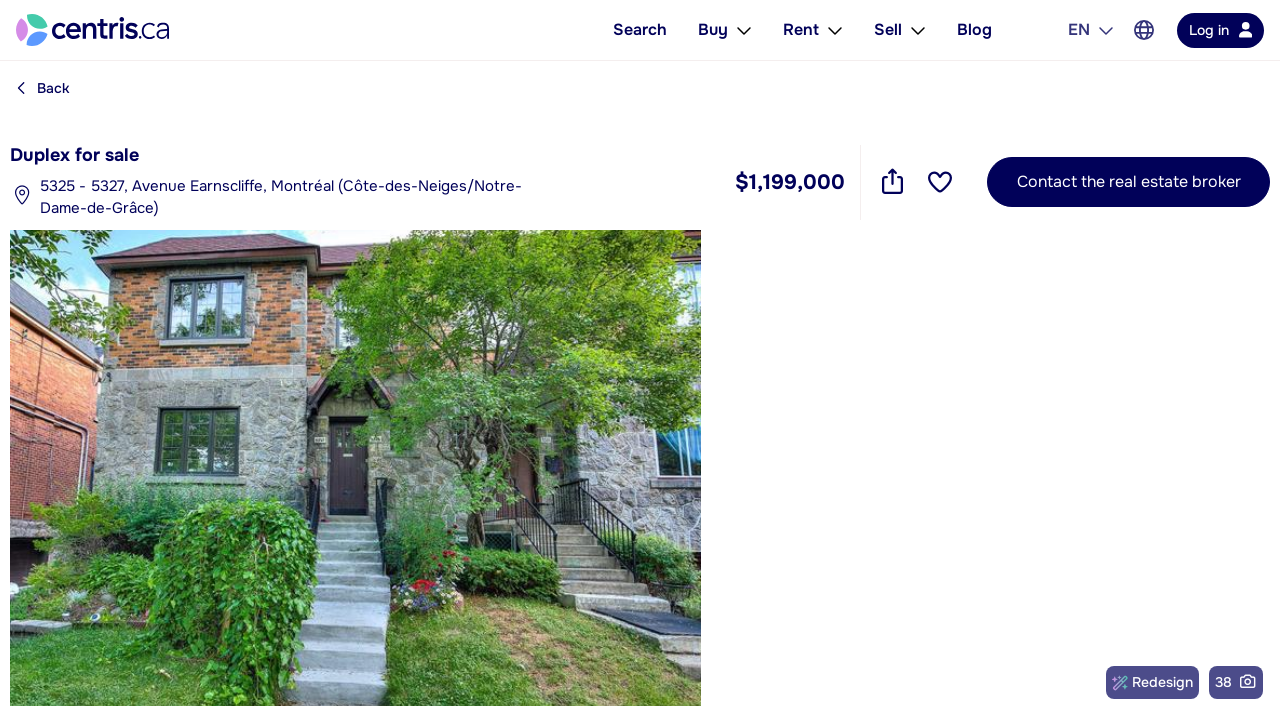